Tests search functionality by entering a search term and submitting

Starting URL: https://www.progressive.com

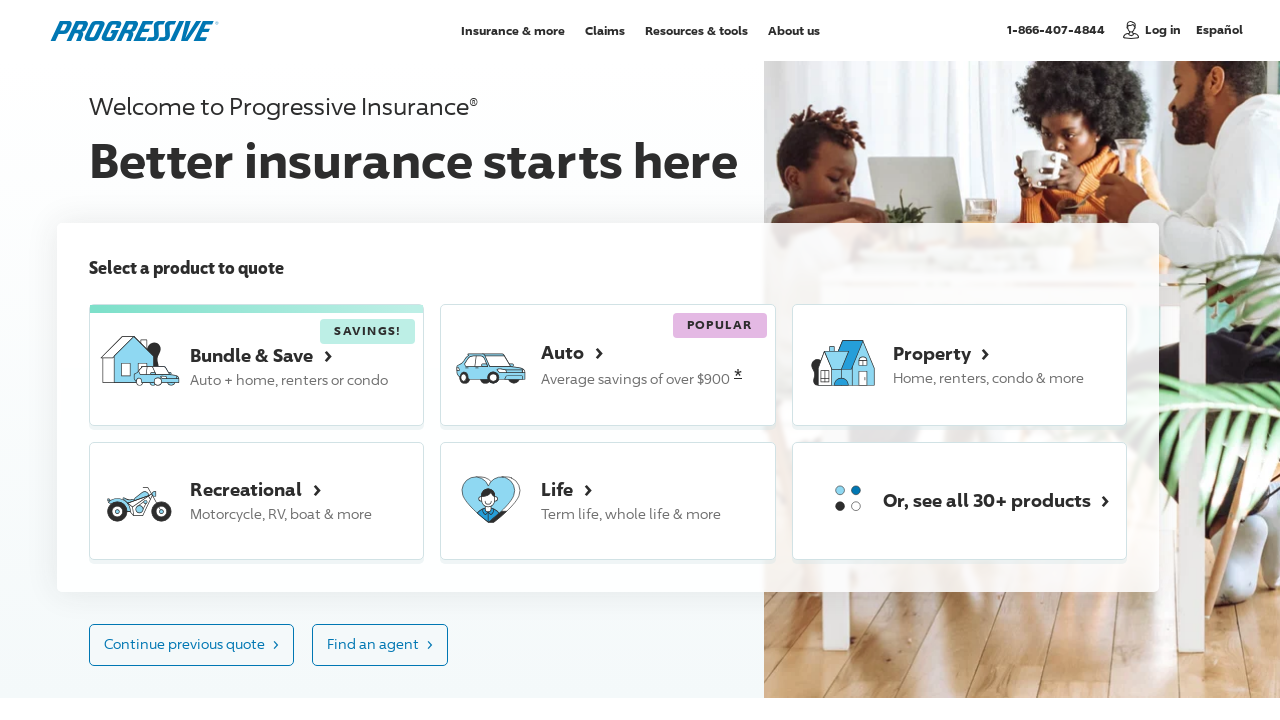

Filled search field with 'home insurance' on #searchTerm
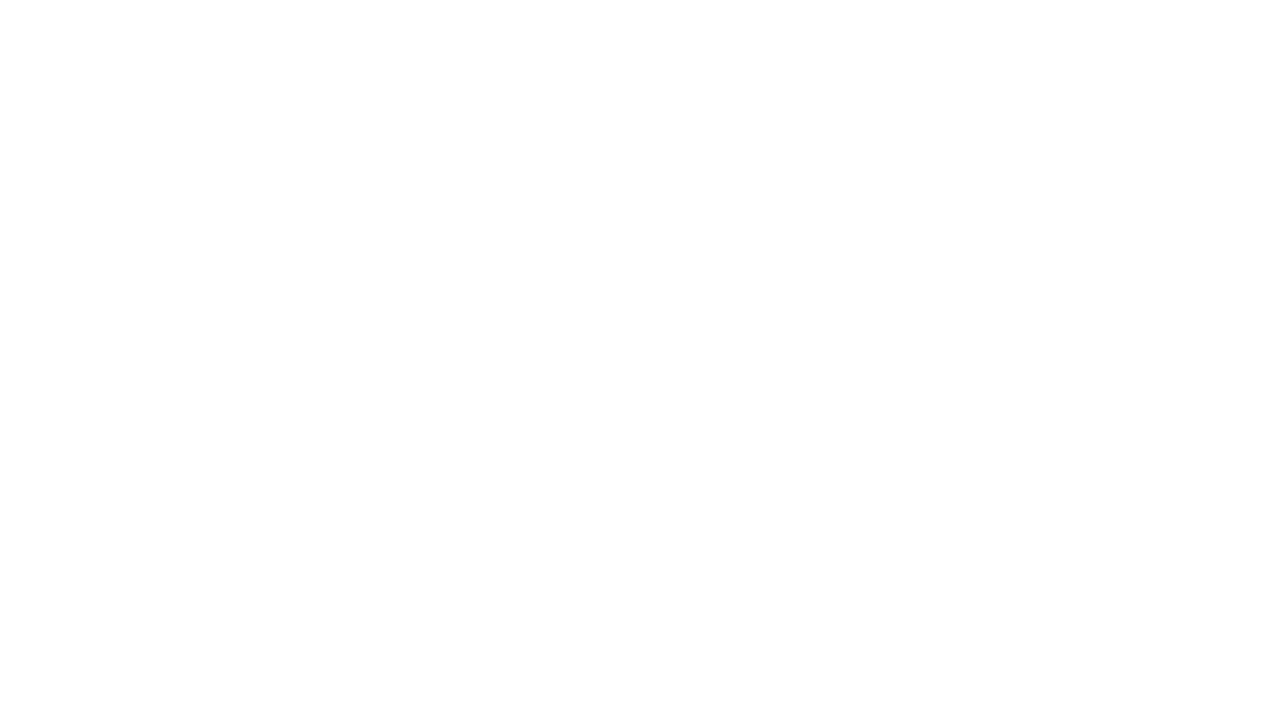

Pressed Enter to submit search on #searchTerm
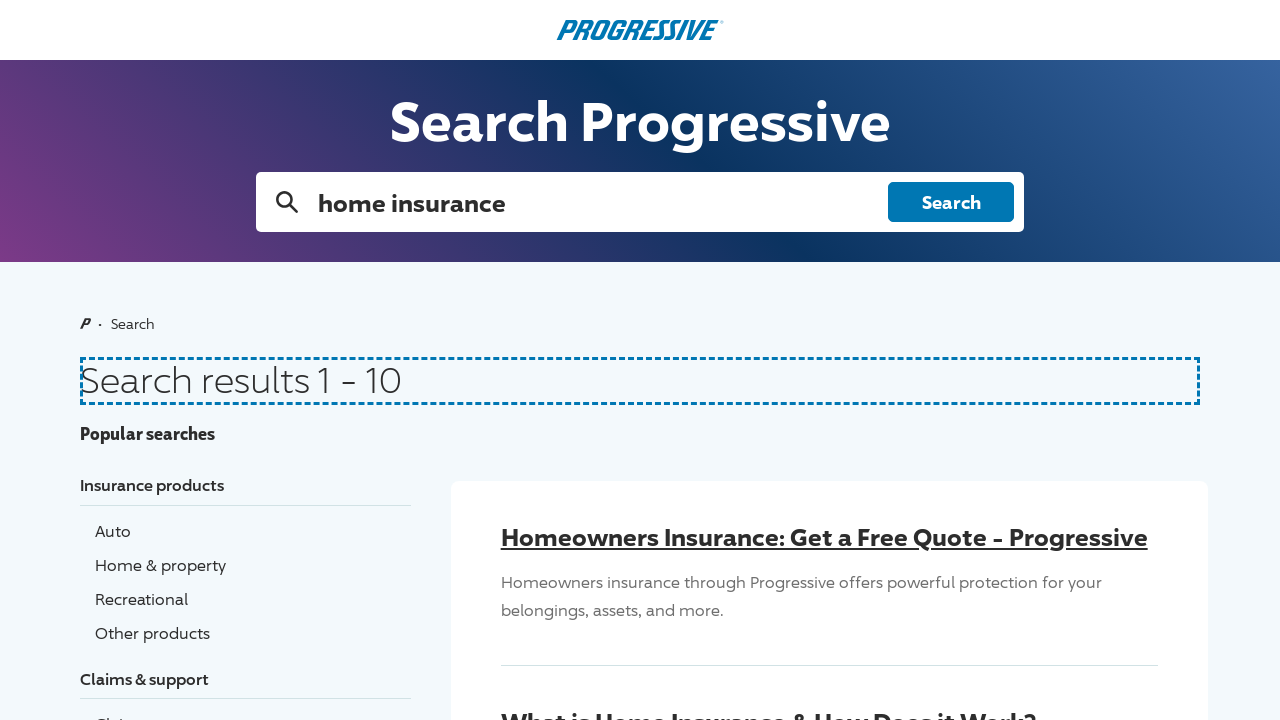

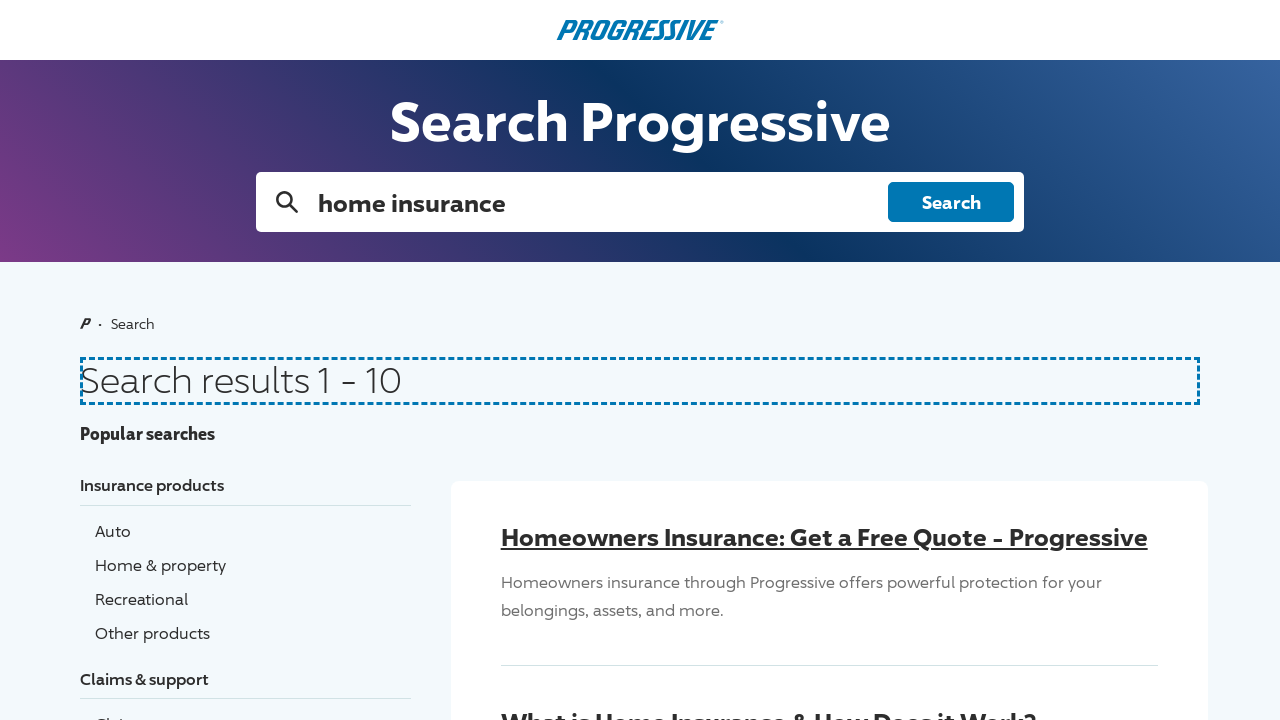